Tests jQuery UI slider functionality by dragging the slider handle to a new position within an iframe

Starting URL: https://jqueryui.com/slider/#default

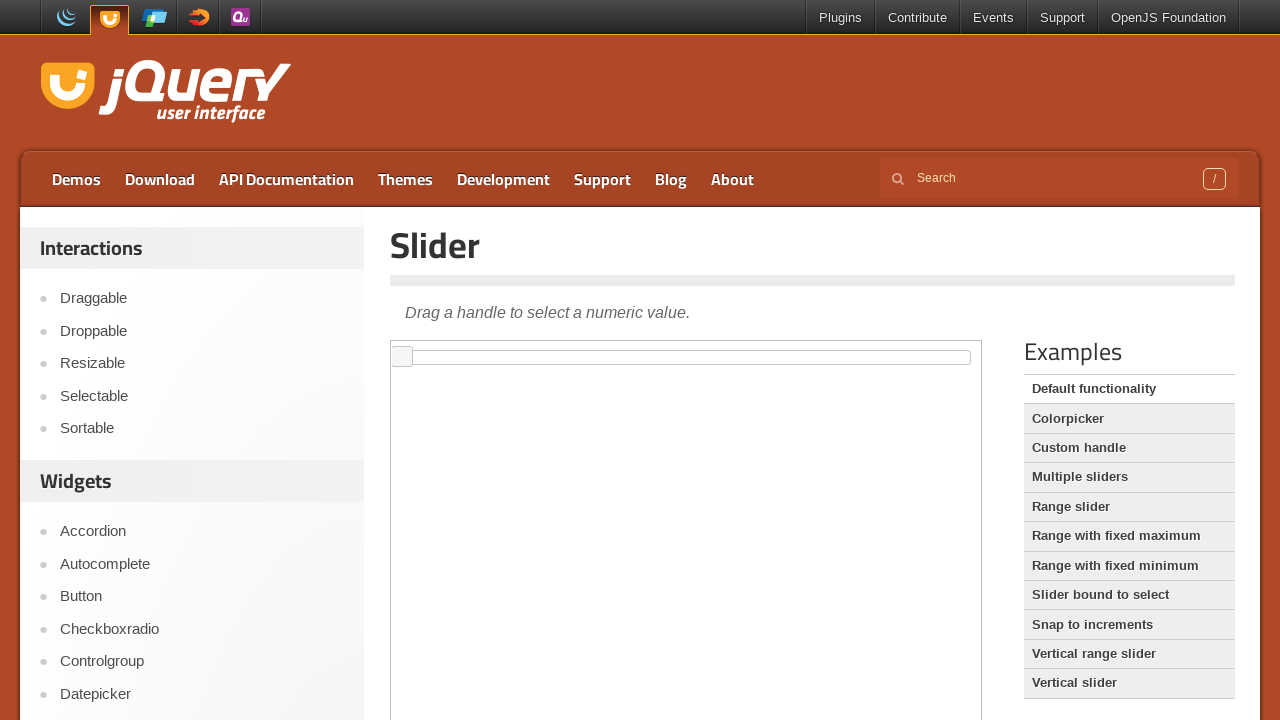

Located iframe containing slider demo
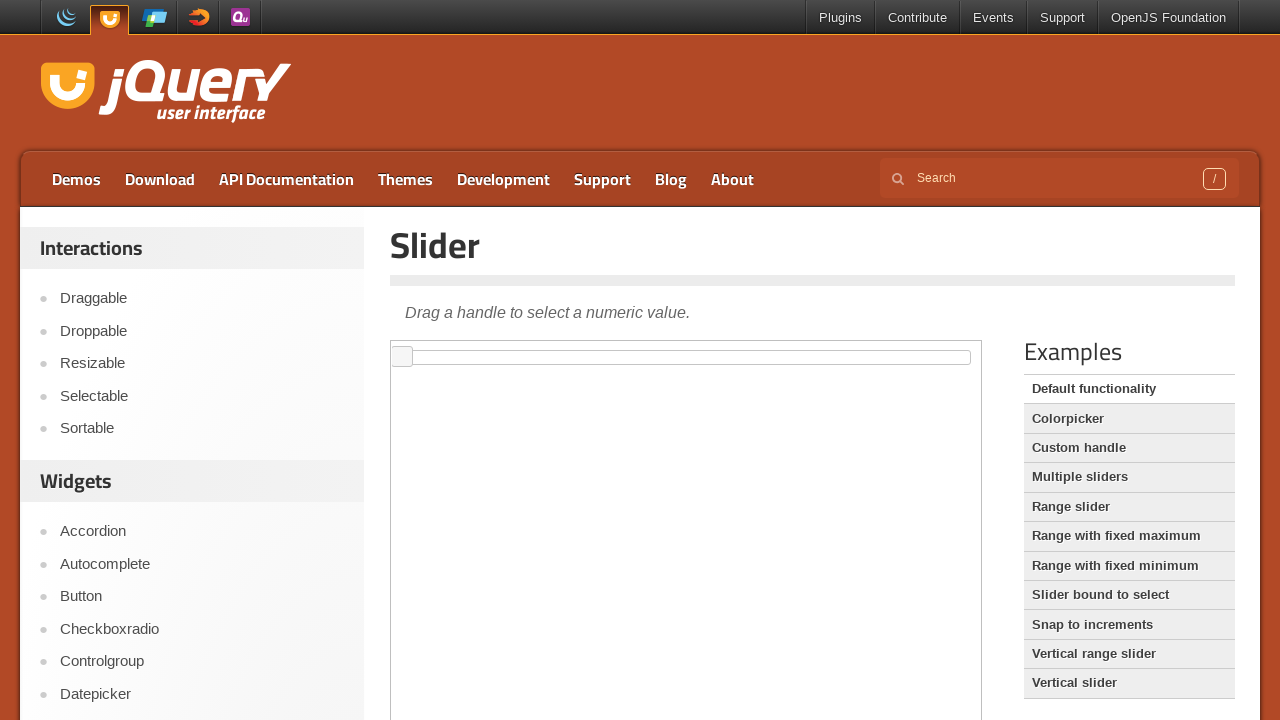

Located jQuery UI slider handle element
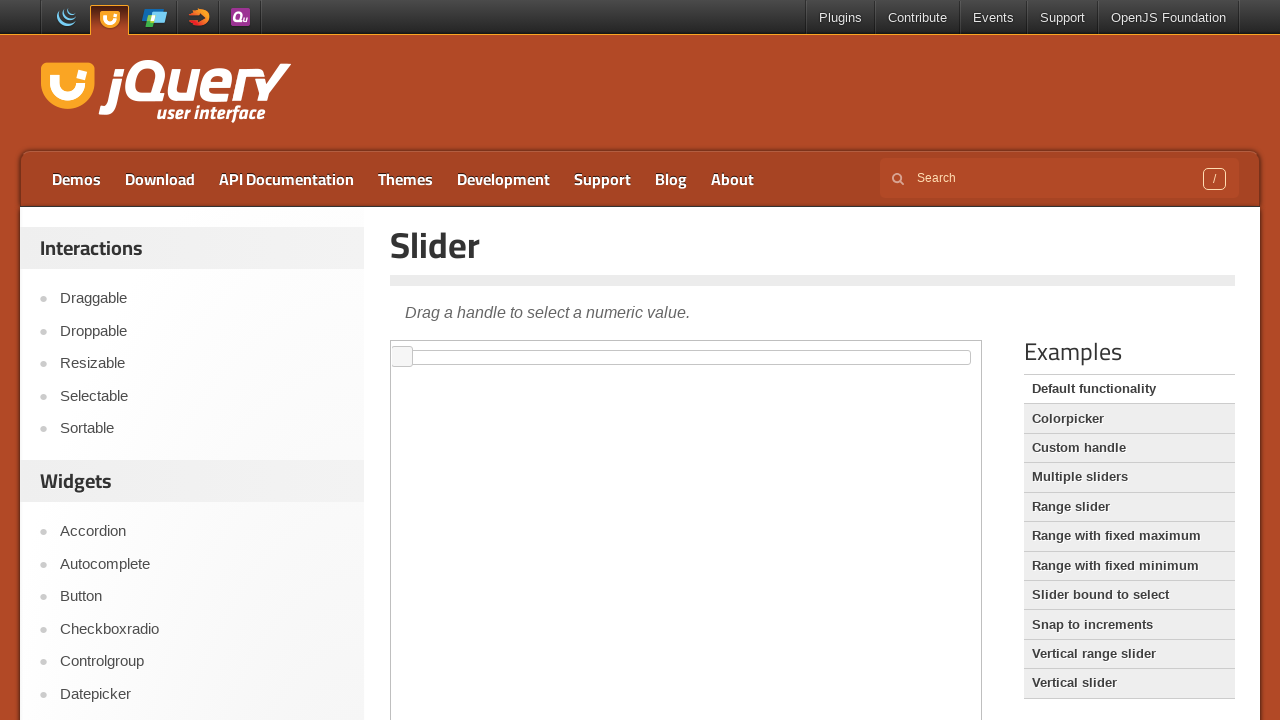

Dragged slider handle 600 pixels to the right at (993, 347)
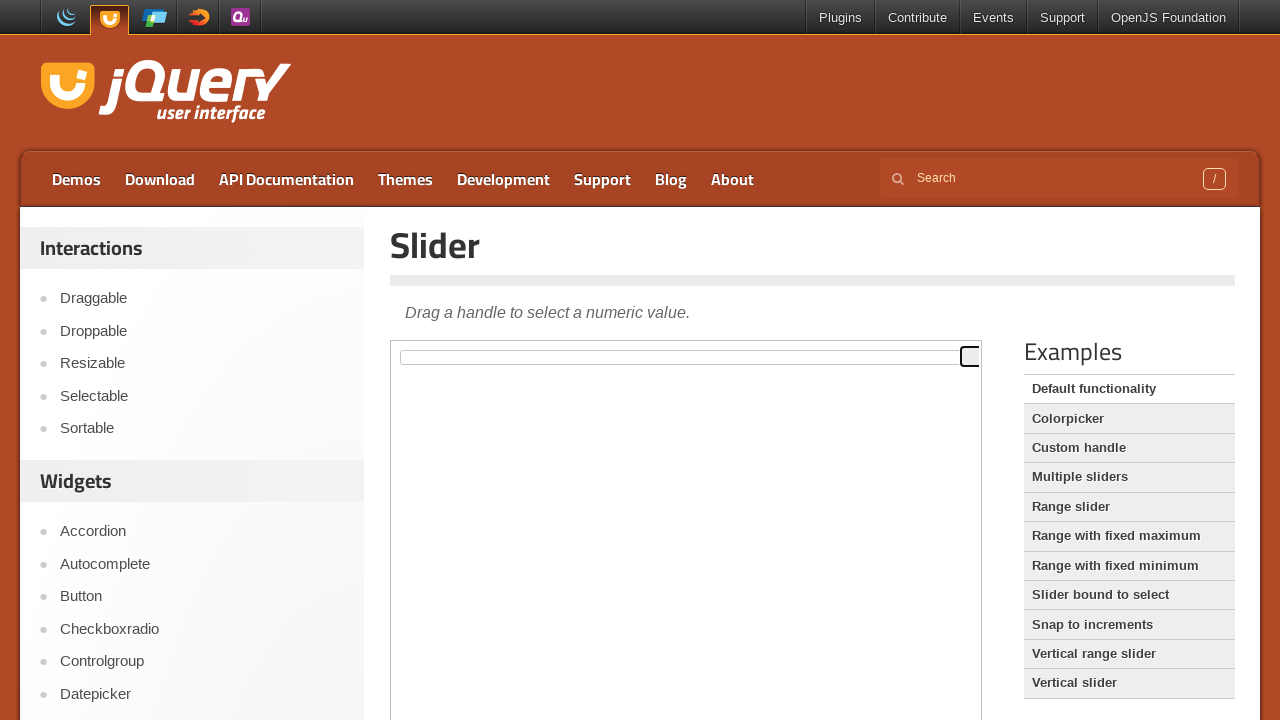

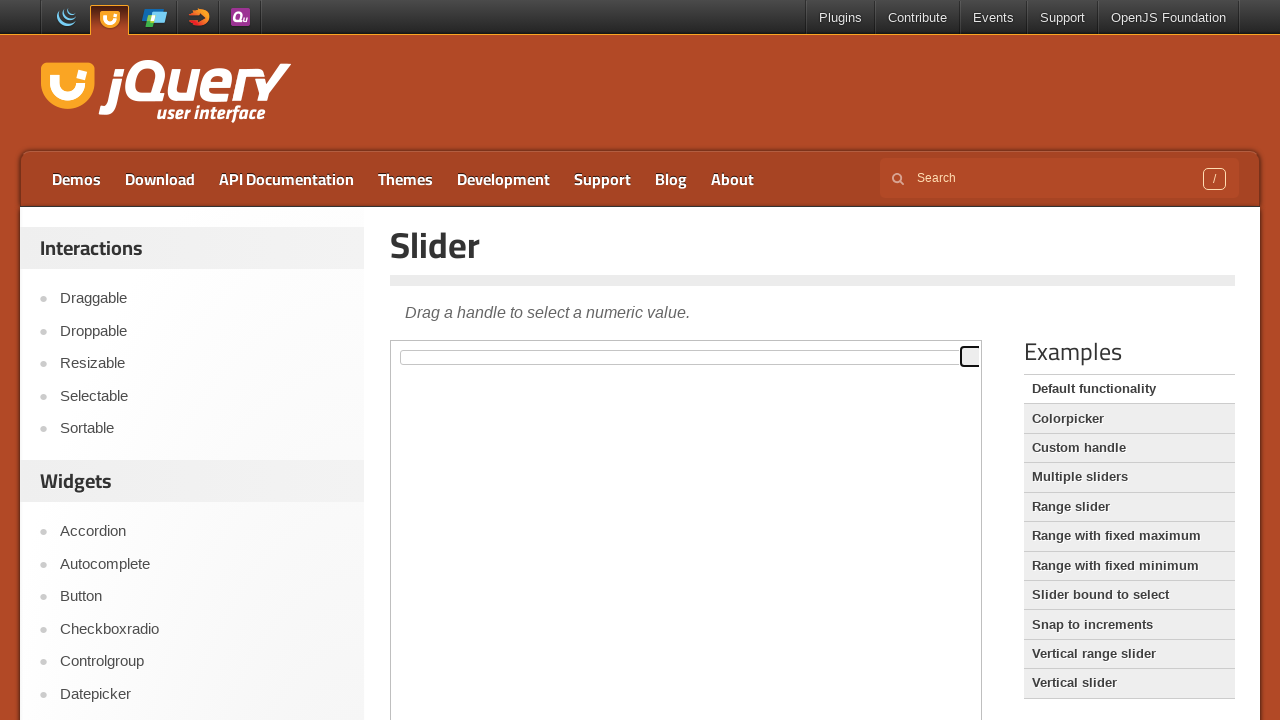